Tests clicking a button identified by its CSS class among multiple buttons, handling alerts that appear

Starting URL: http://uitestingplayground.com/classattr

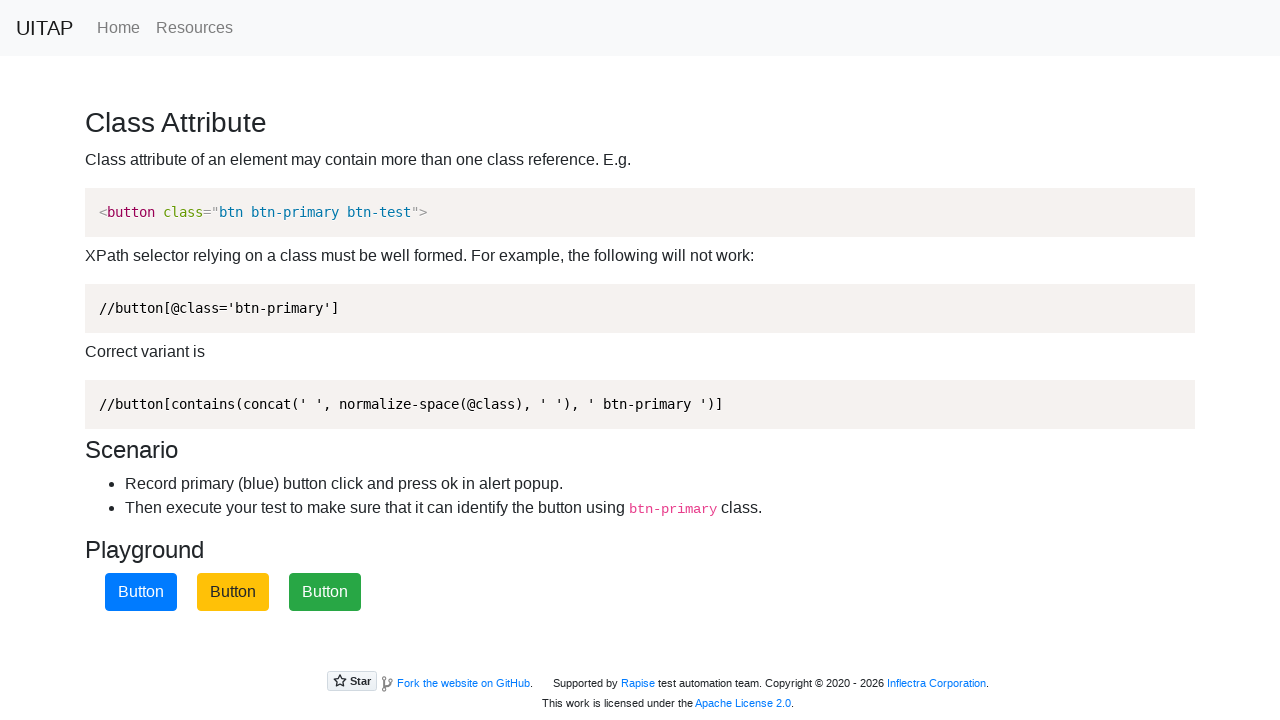

Set up dialog handler to accept alerts
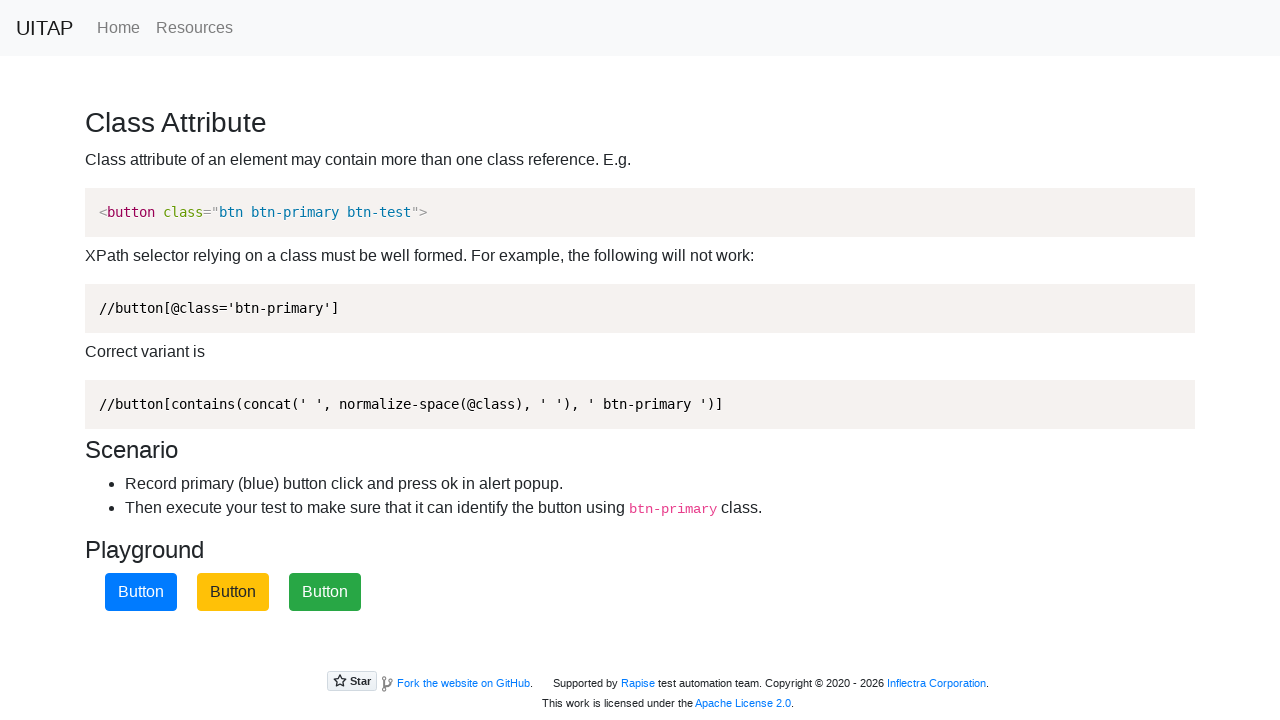

Clicked primary button (iteration 1) at (141, 592) on button.btn-primary
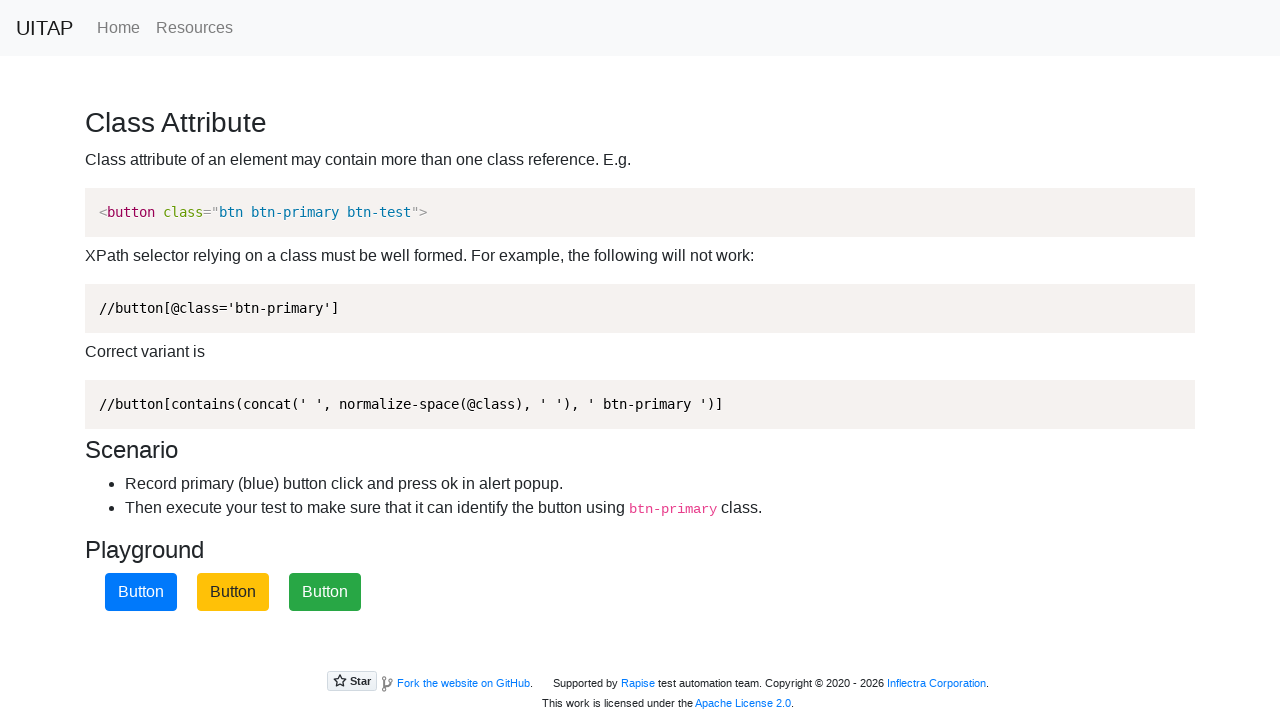

Reloaded page after button click
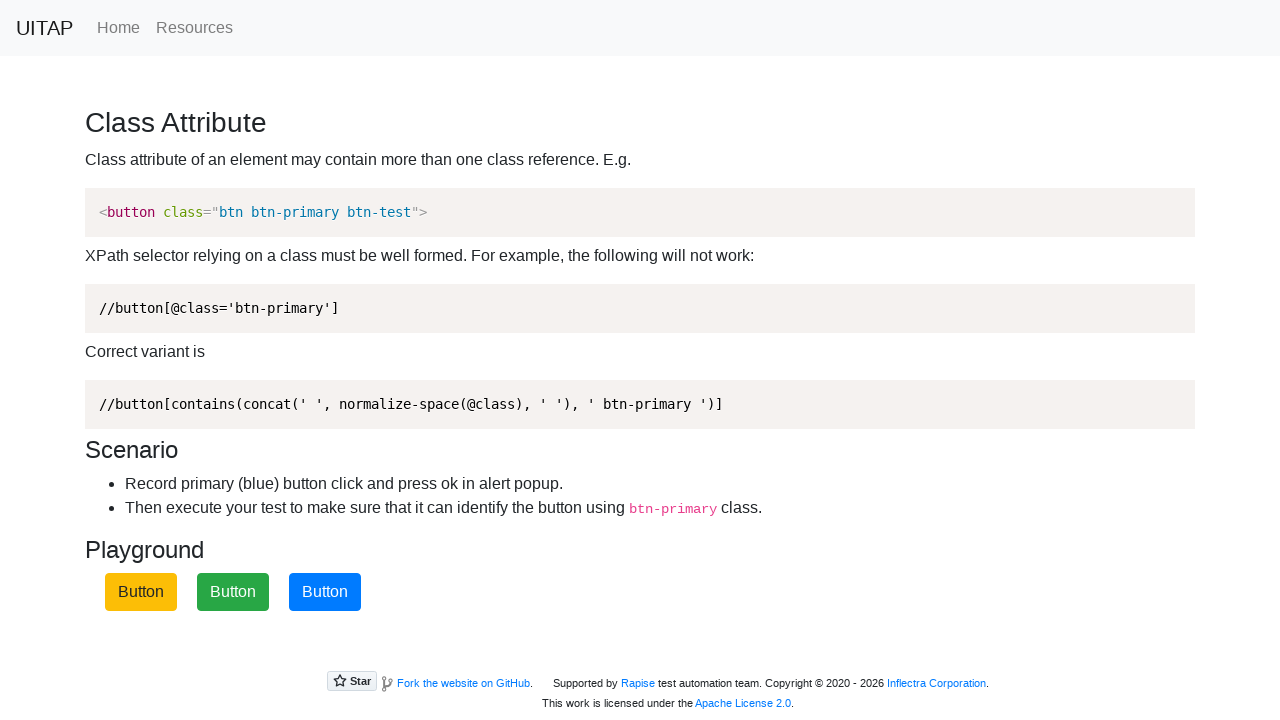

Waited for primary button to be present after reload
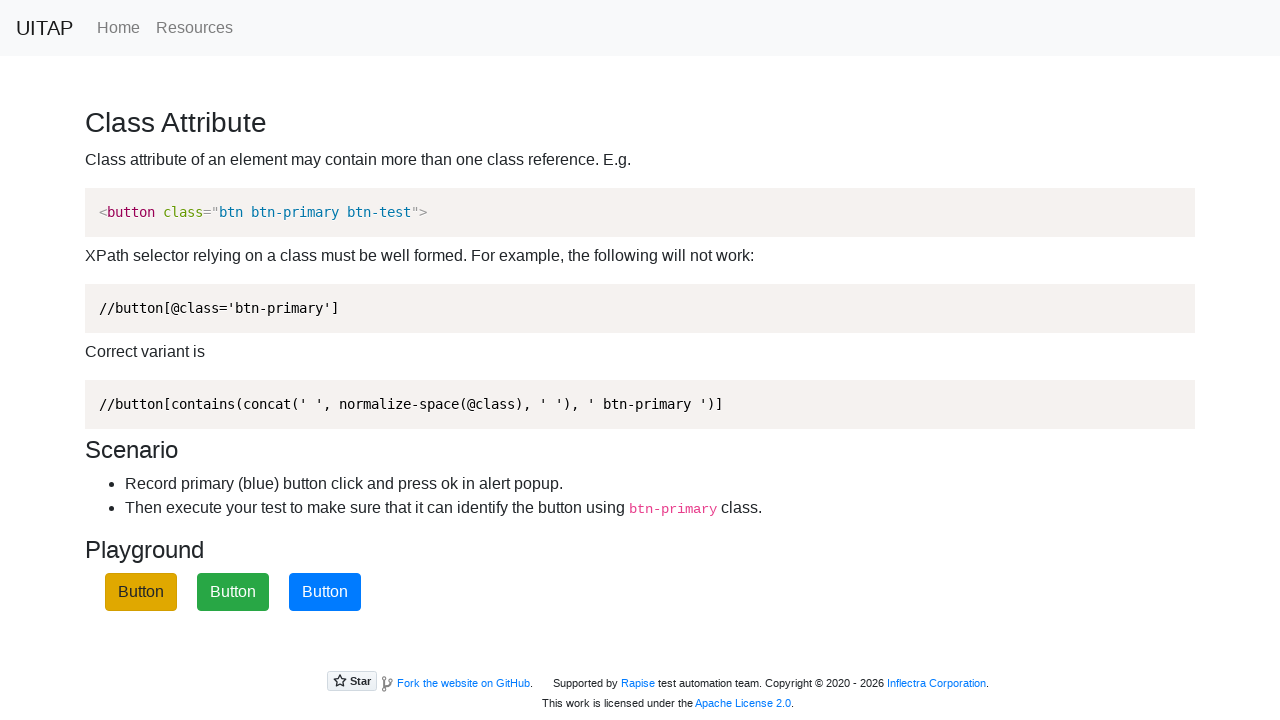

Clicked primary button (iteration 2) at (325, 592) on button.btn-primary
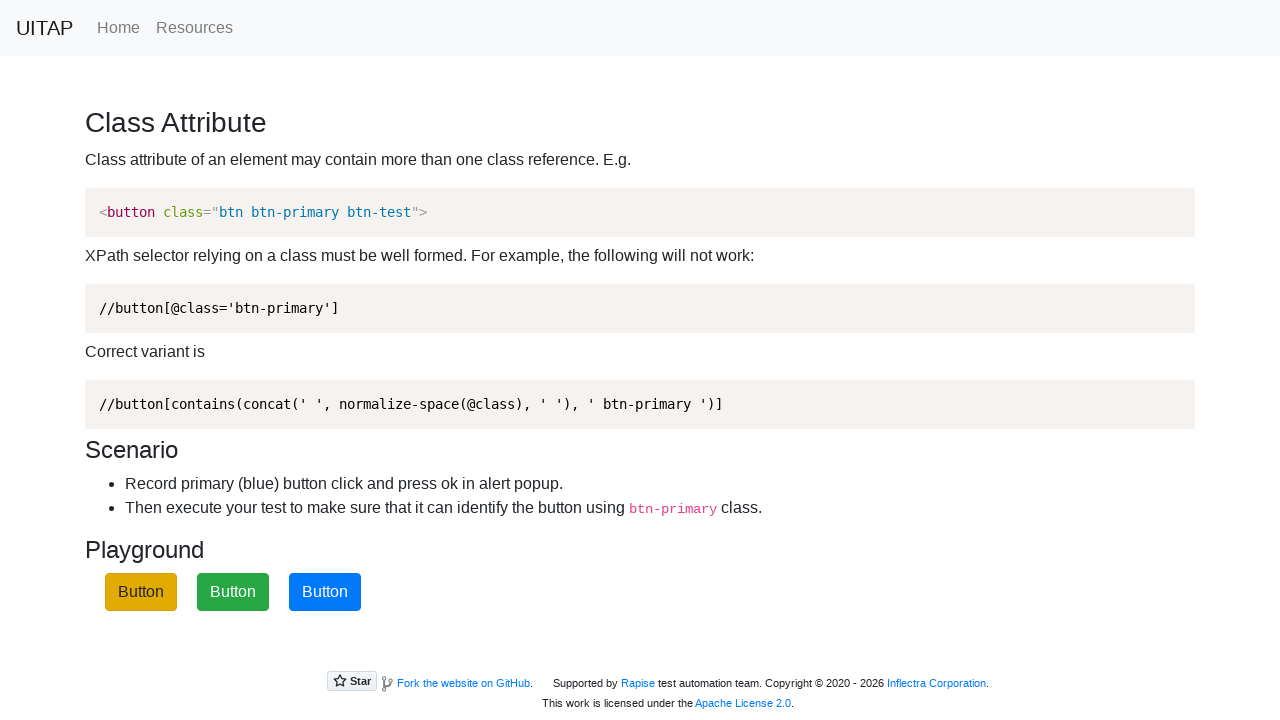

Reloaded page after button click
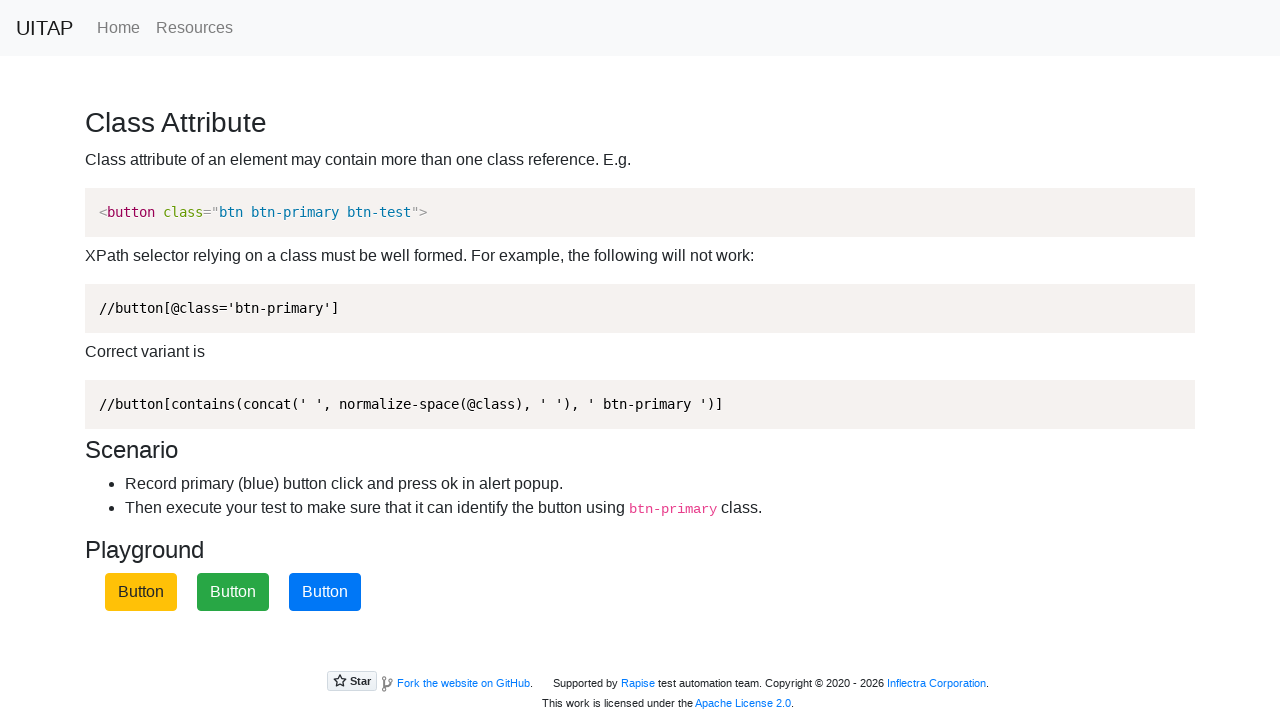

Waited for primary button to be present after reload
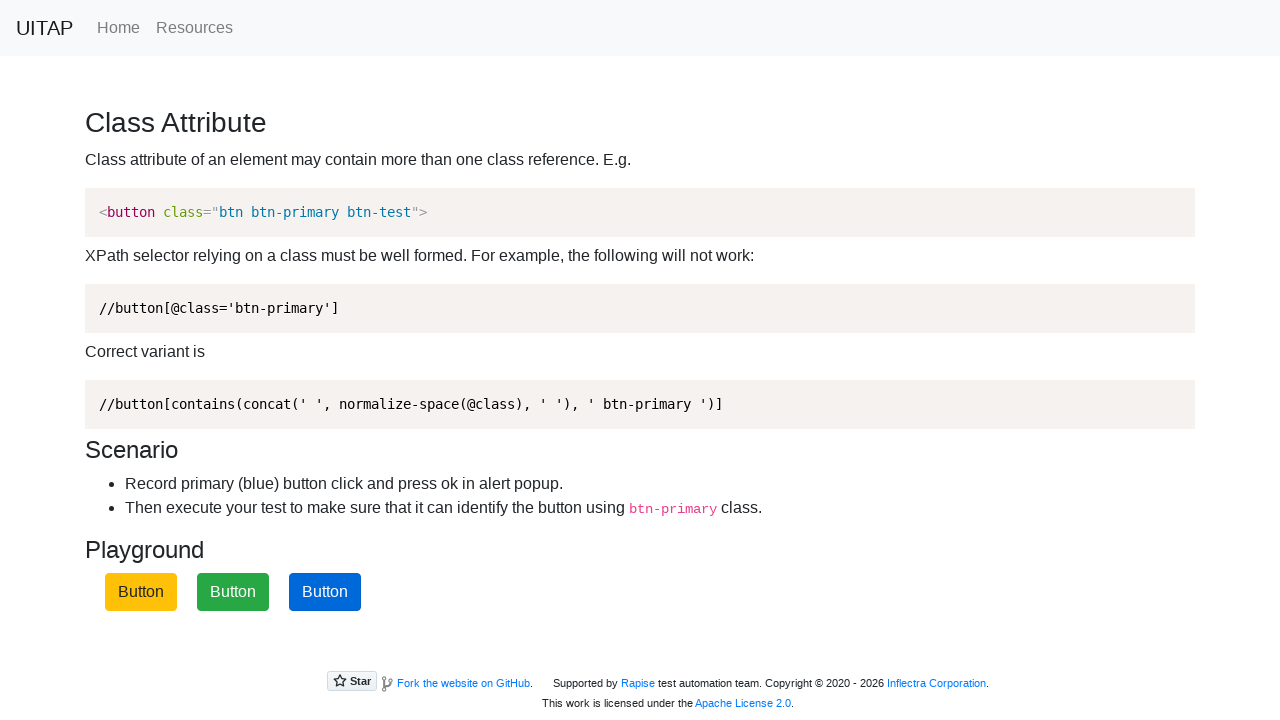

Clicked primary button (iteration 3) at (325, 592) on button.btn-primary
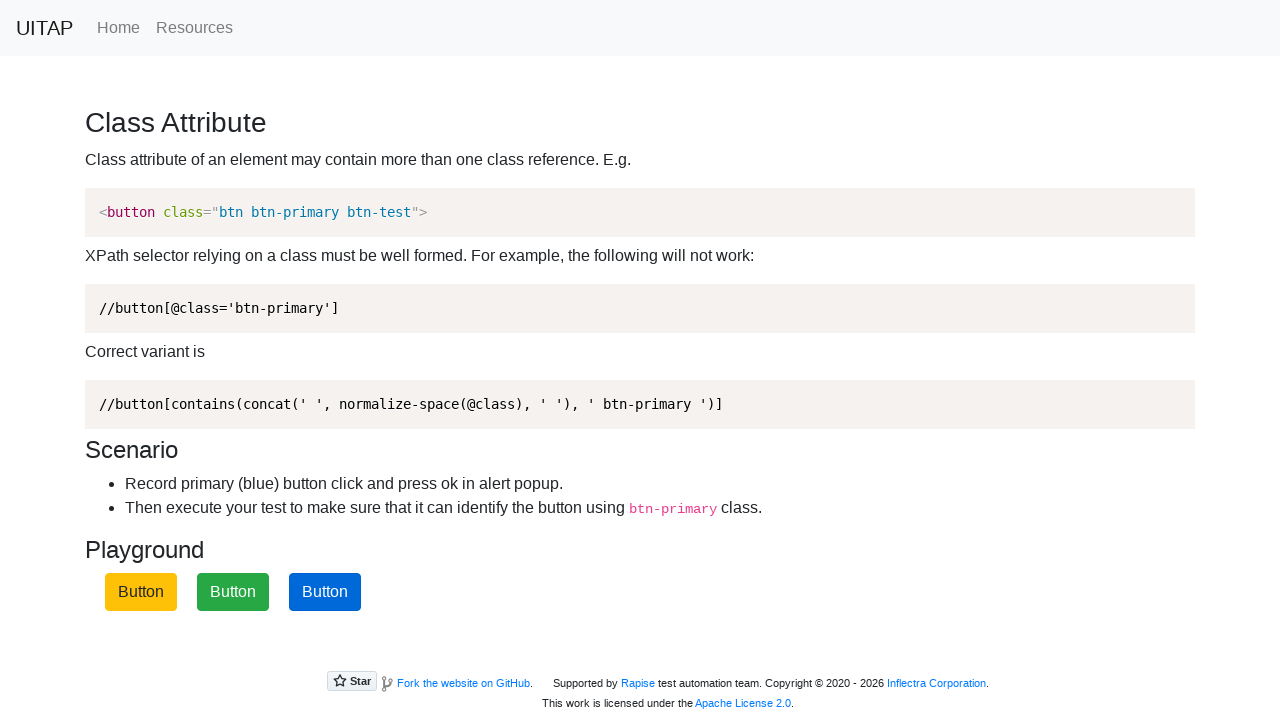

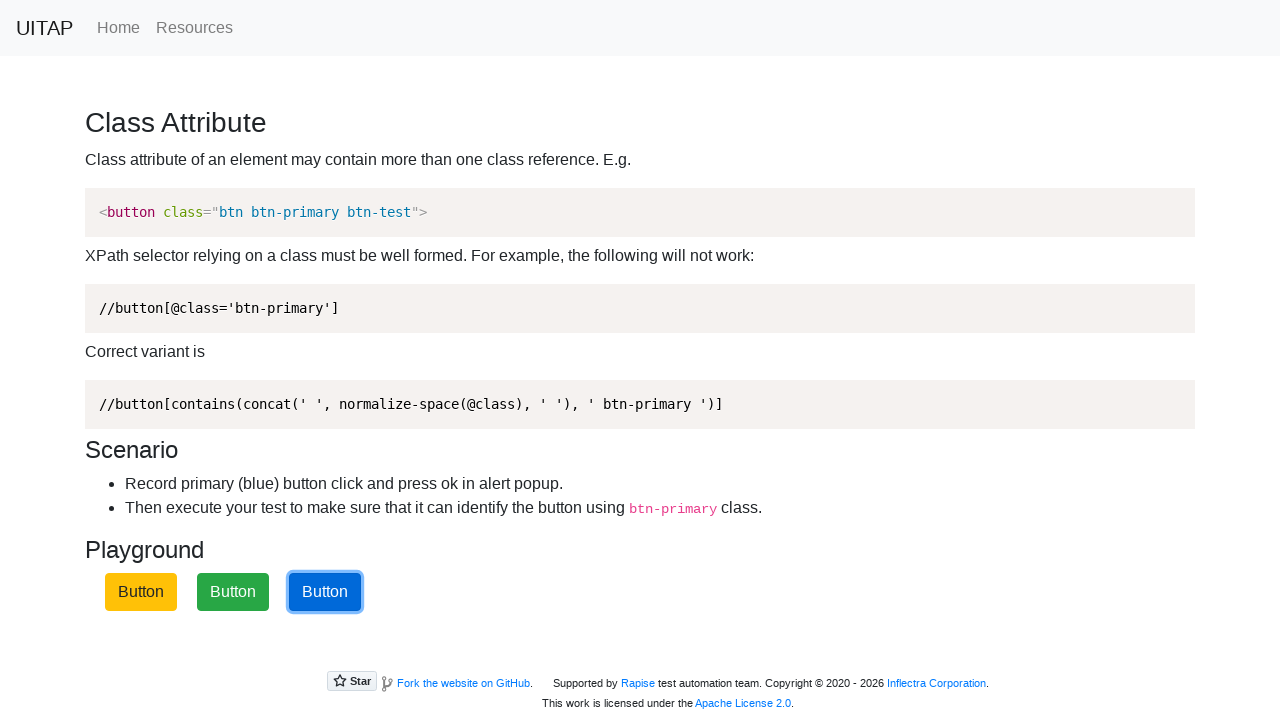